Tests football statistics page functionality by clicking the "All matches" button and selecting a country (Spain) from the dropdown filter to view filtered match data.

Starting URL: https://www.adamchoi.co.uk/overs/detailed

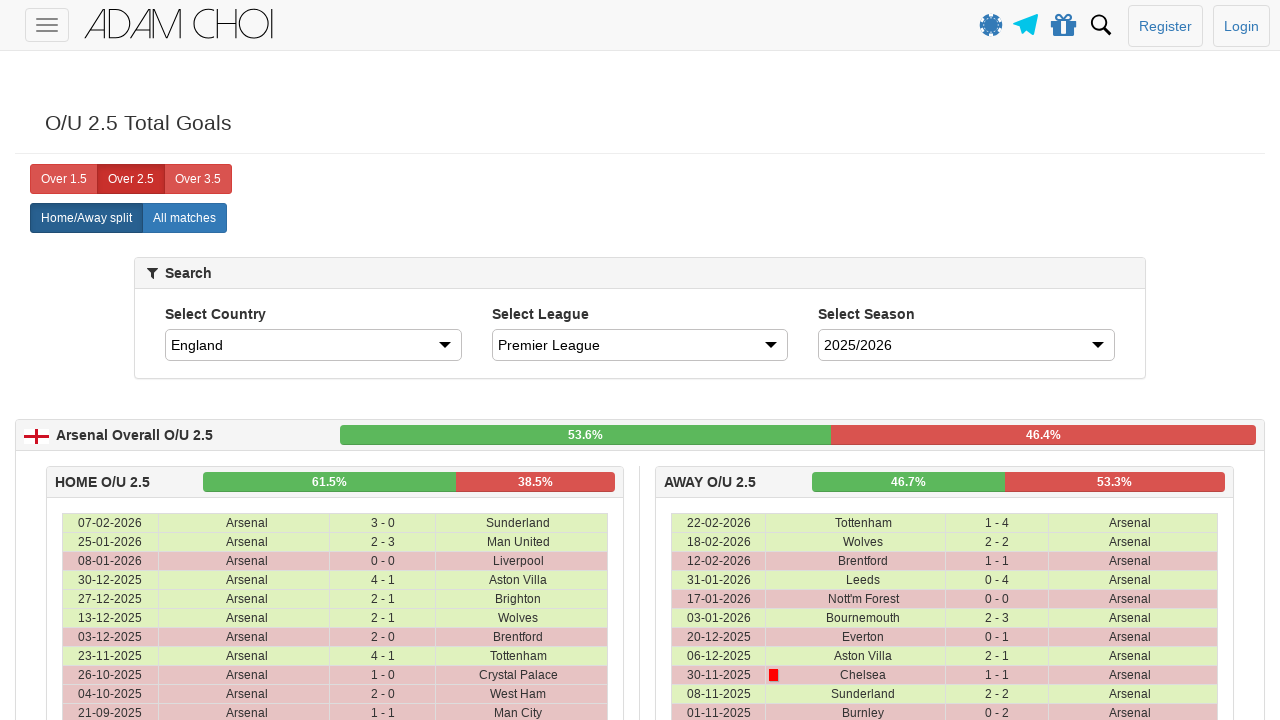

Clicked the 'All matches' button at (184, 218) on xpath=//label[@analytics-event="All matches"]
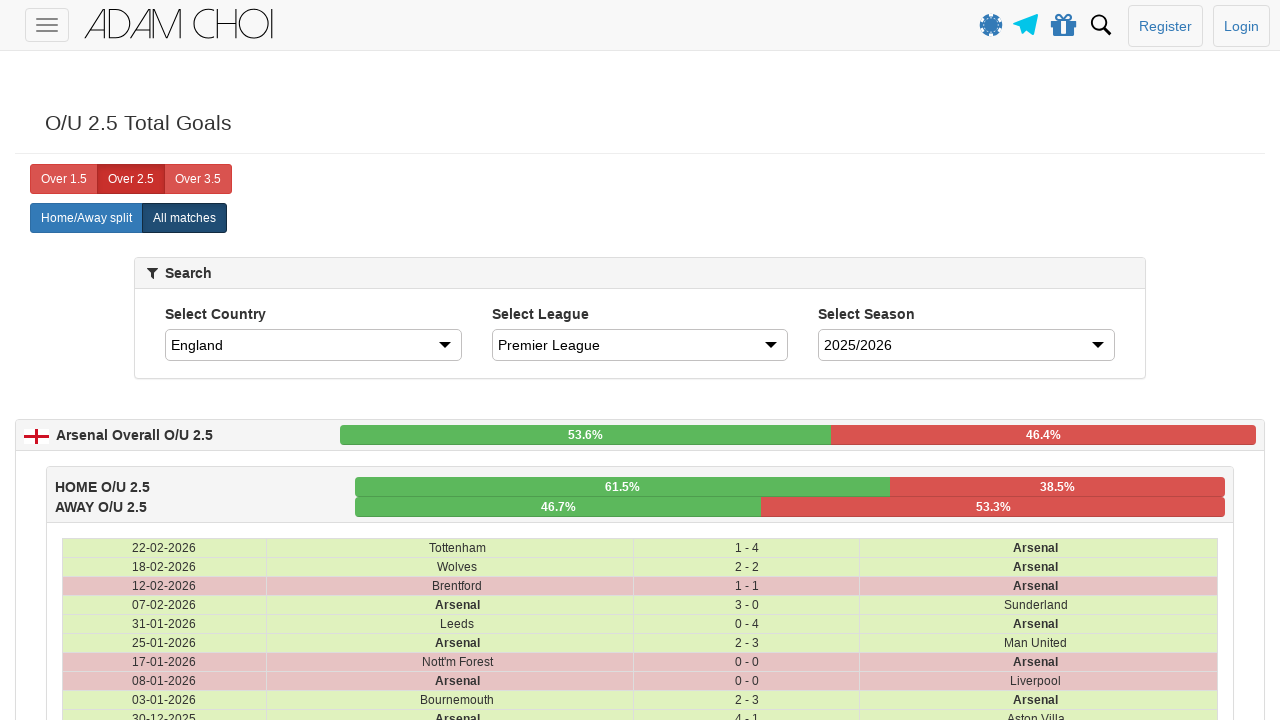

Selected 'Spain' from the country dropdown filter on select >> nth=0
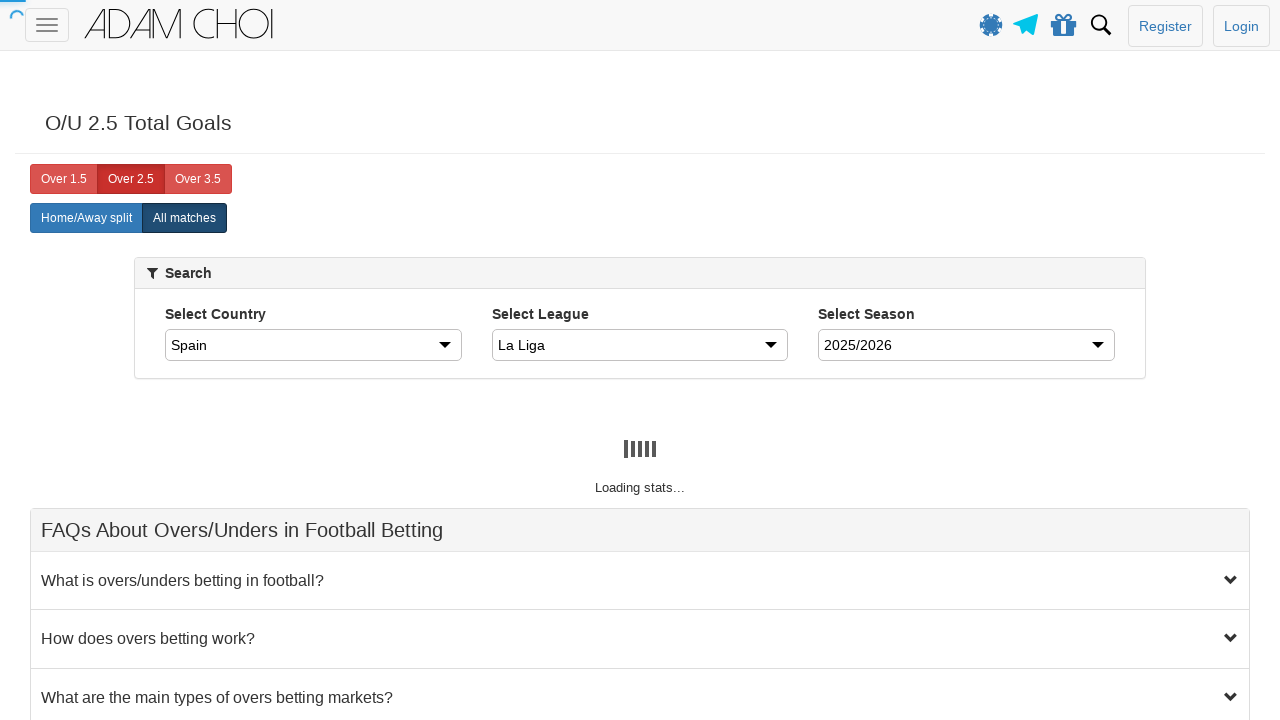

Waited for match data table rows to load
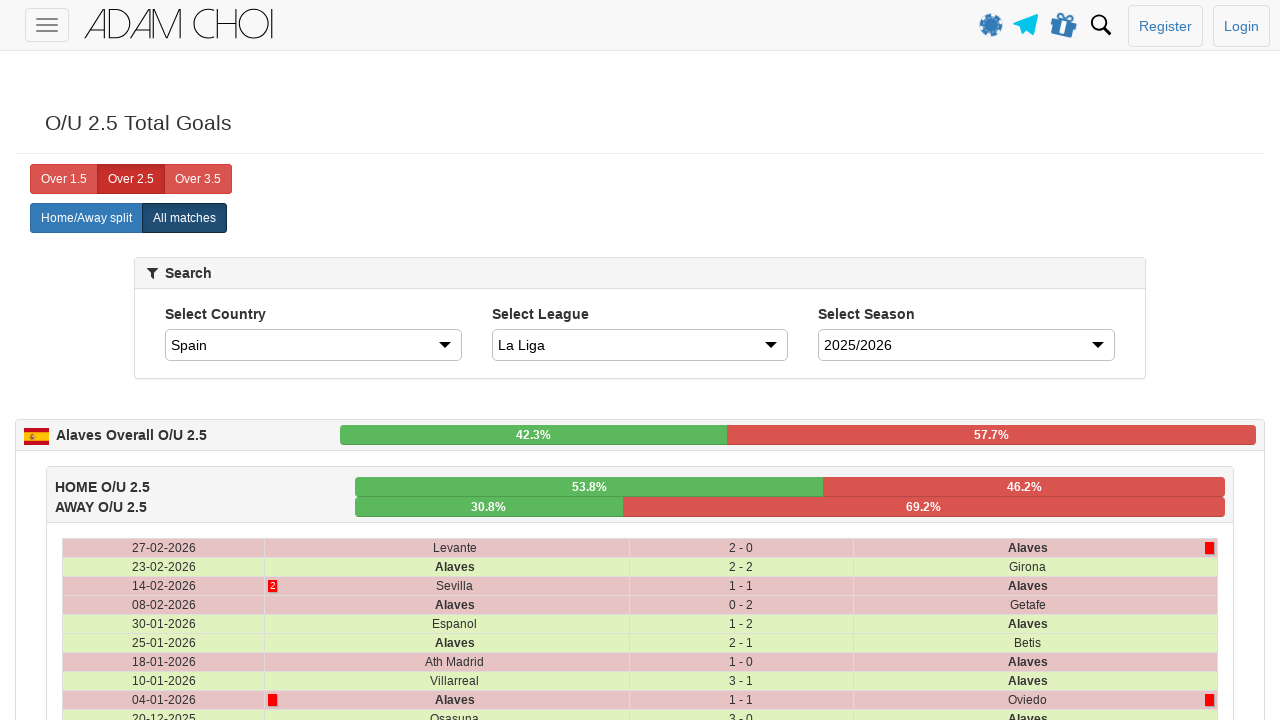

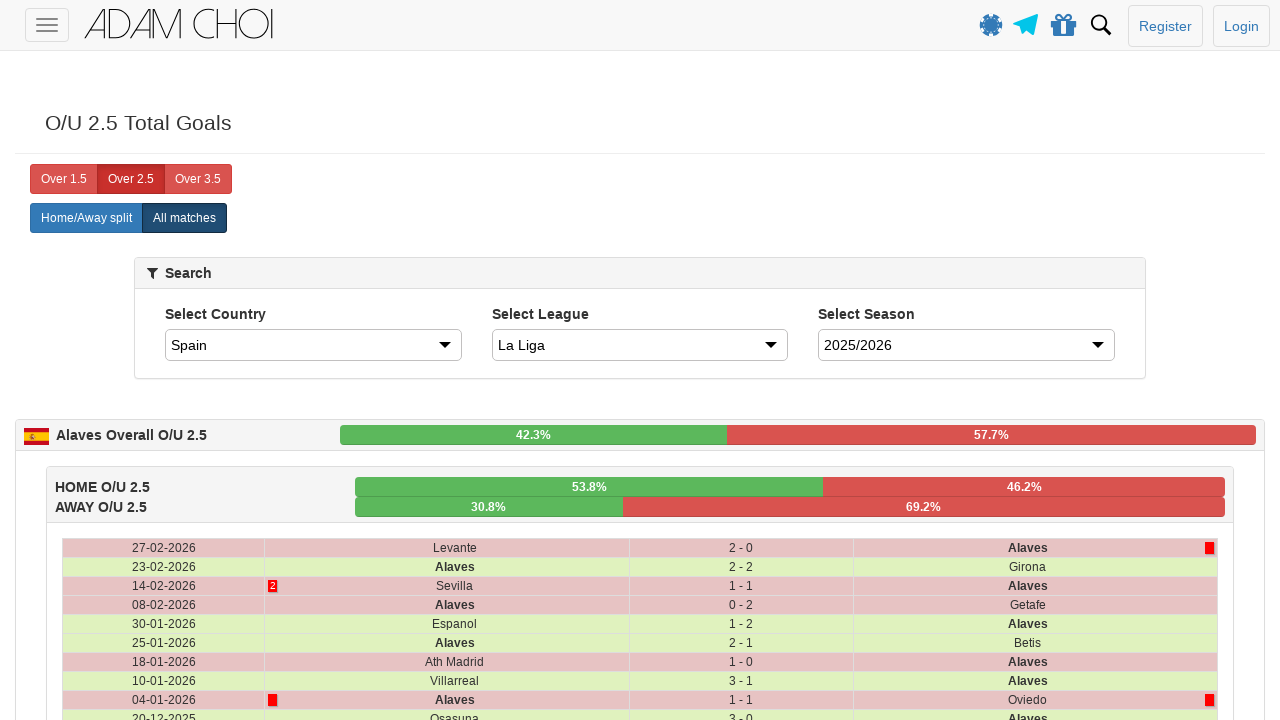